Tests window navigation functionality by clicking on the Window link from the test page, then clicking the home button

Starting URL: https://letcode.in/test

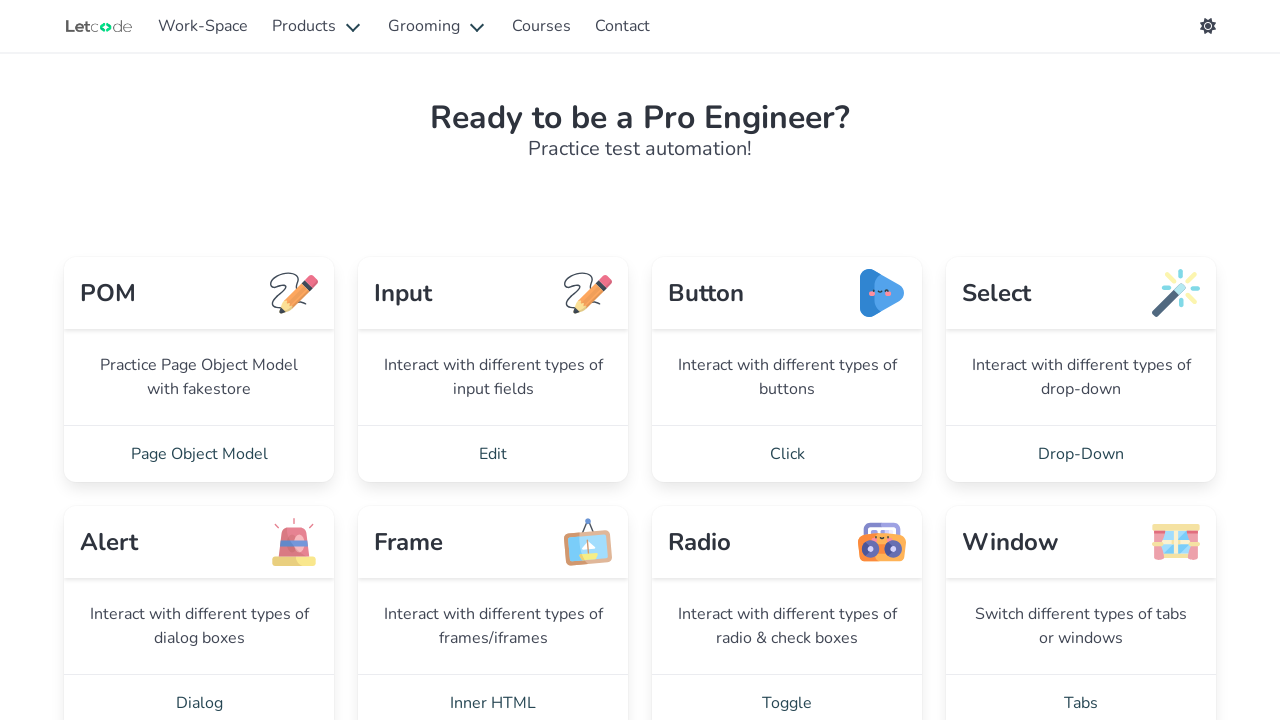

Waited for Window link to become visible
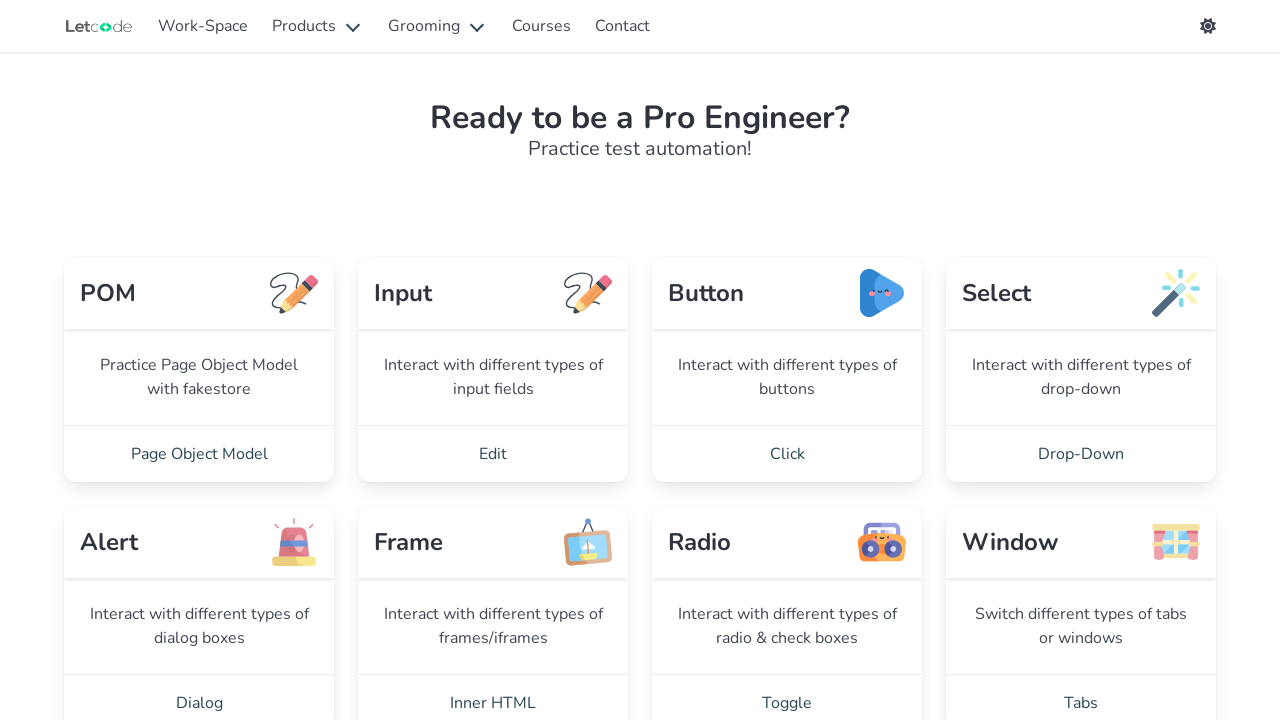

Clicked on the Window link to navigate to window test page at (1081, 692) on xpath=//*[@href="/window"]
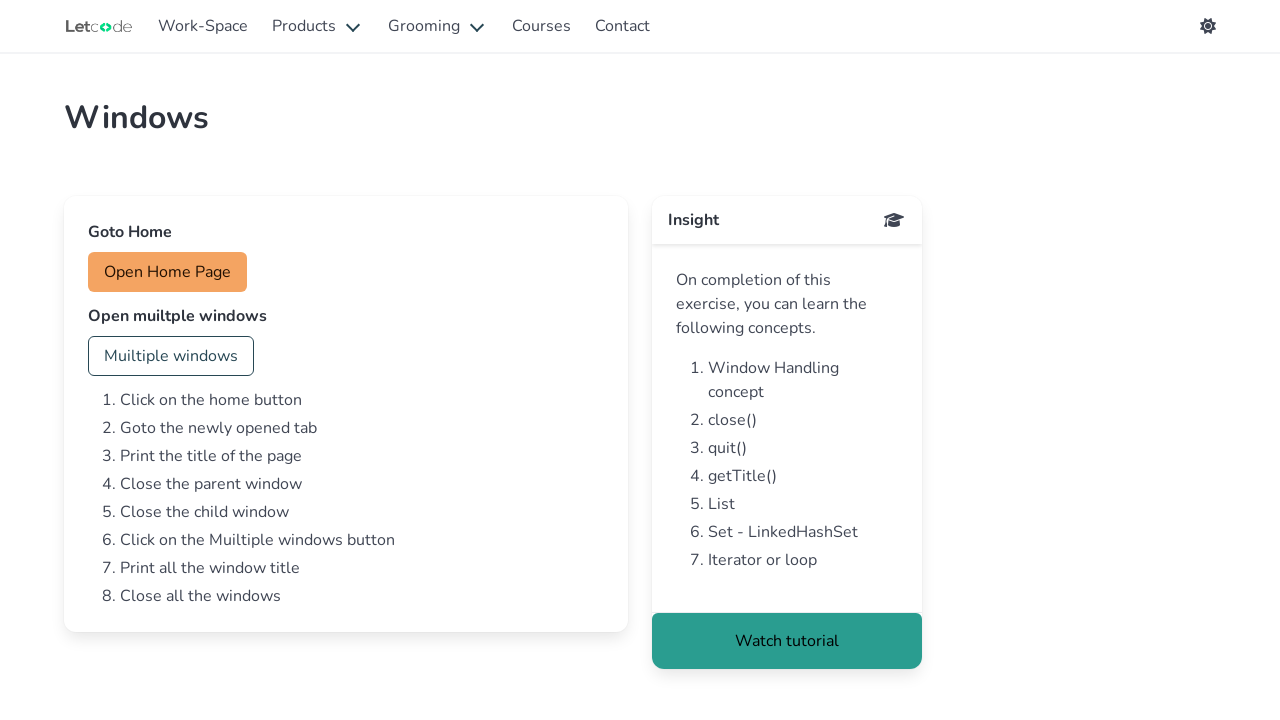

Waited for Windows heading to appear on the page
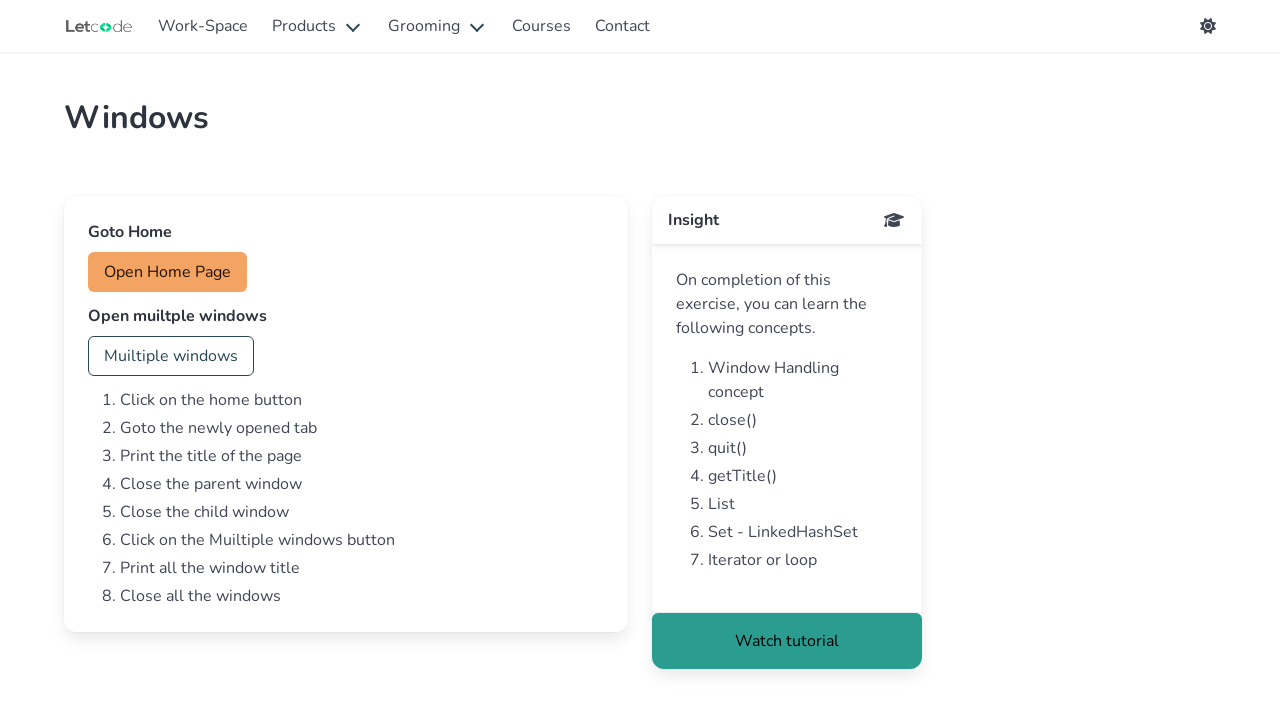

Clicked the home button to navigate back to homepage at (168, 272) on #home
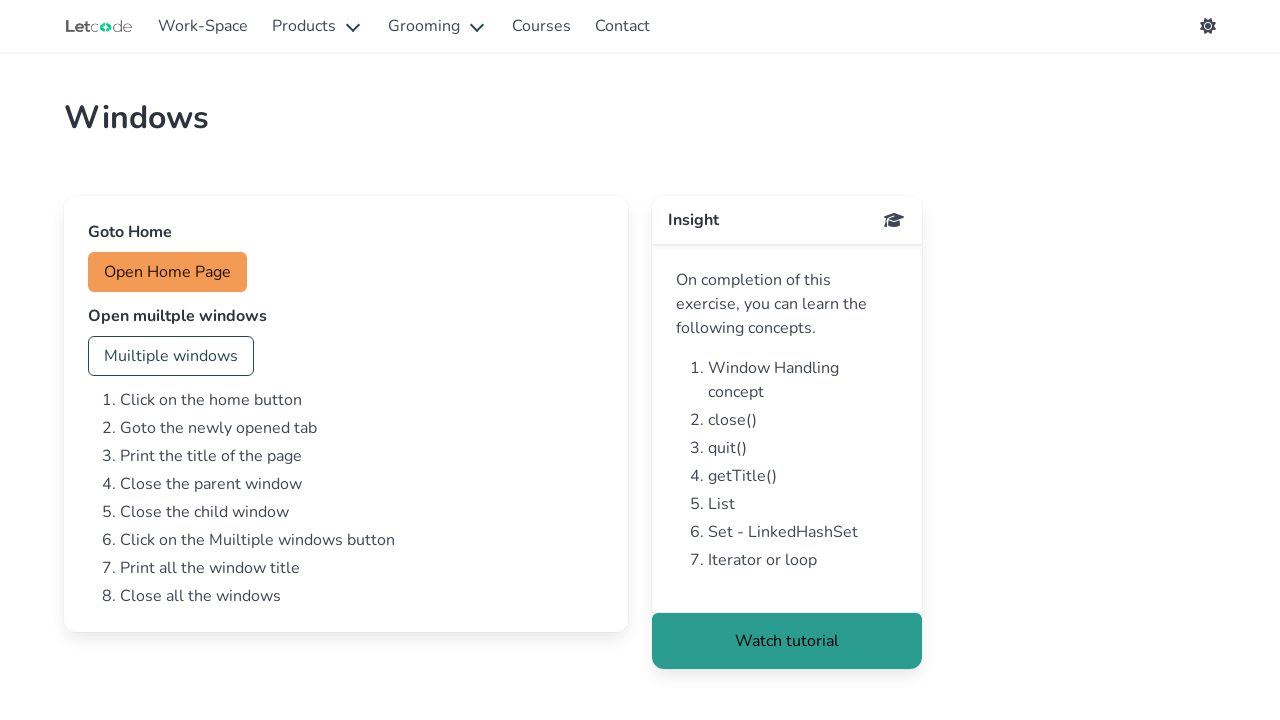

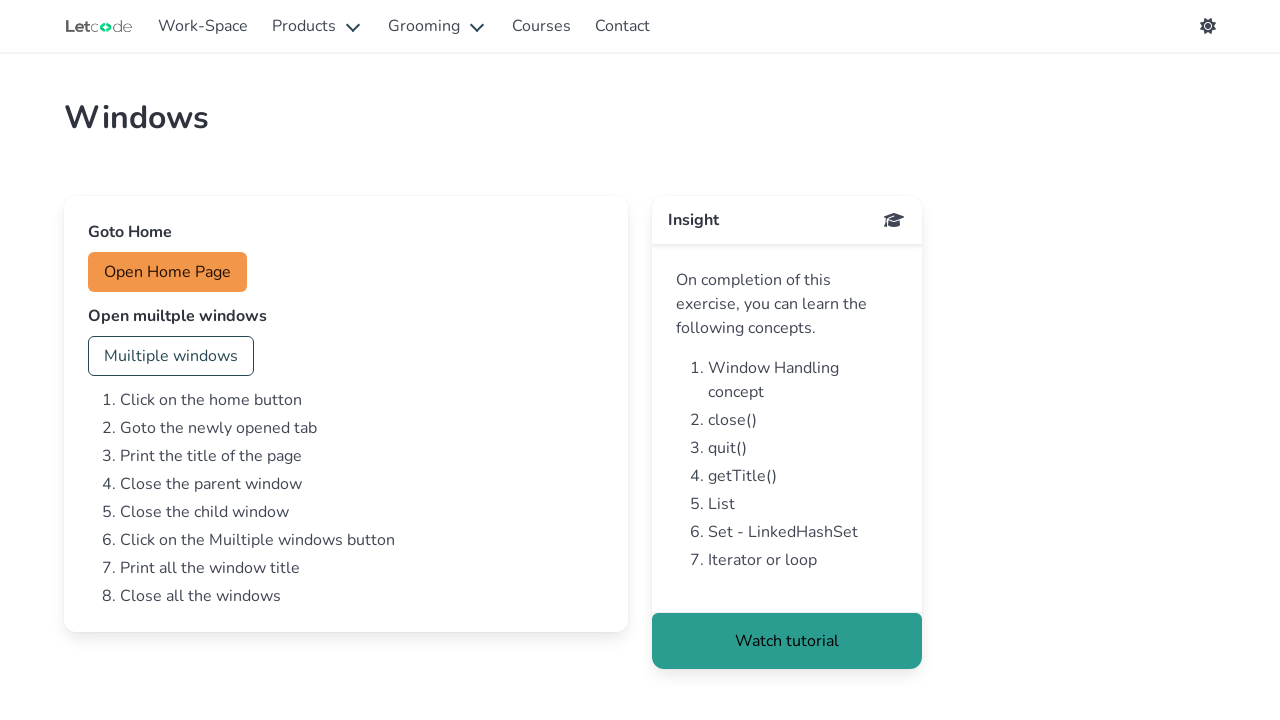